Tests adding todo items by filling the input field and pressing Enter, then verifying the items appear in the list

Starting URL: https://demo.playwright.dev/todomvc

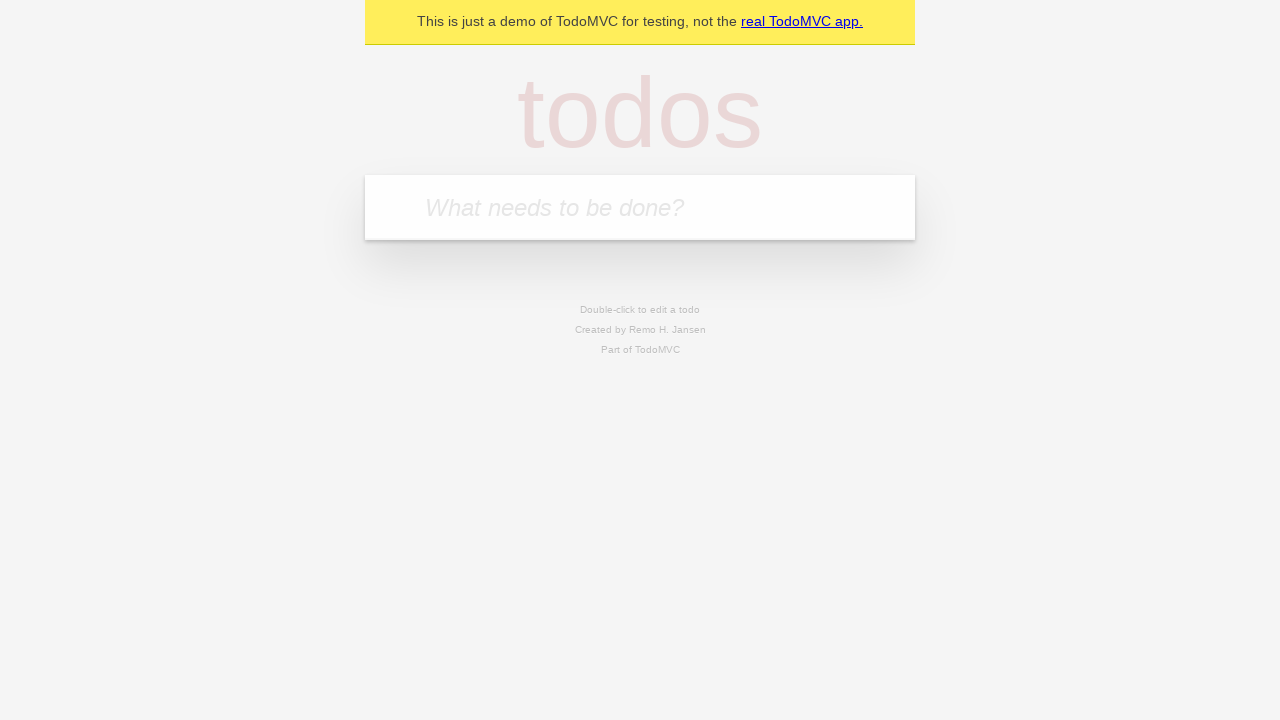

Filled input field with first todo item 'buy some cheese' on internal:attr=[placeholder="What needs to be done?"i]
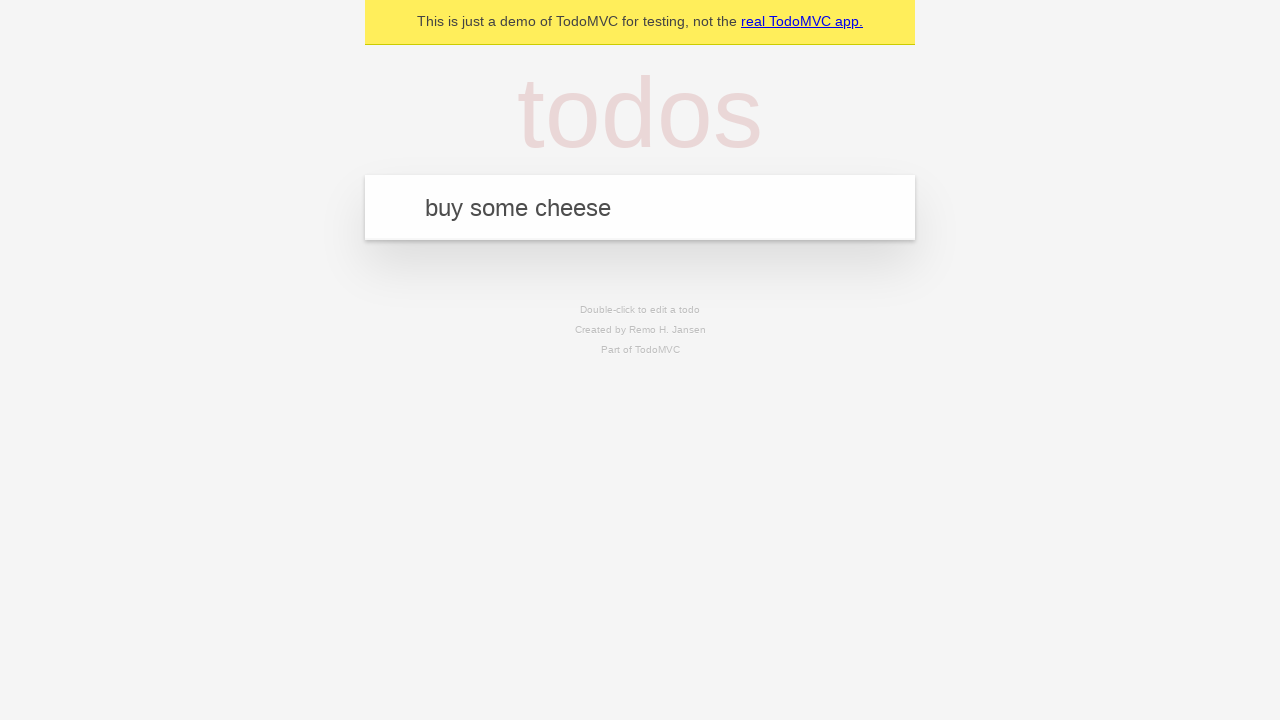

Pressed Enter to add first todo item on internal:attr=[placeholder="What needs to be done?"i]
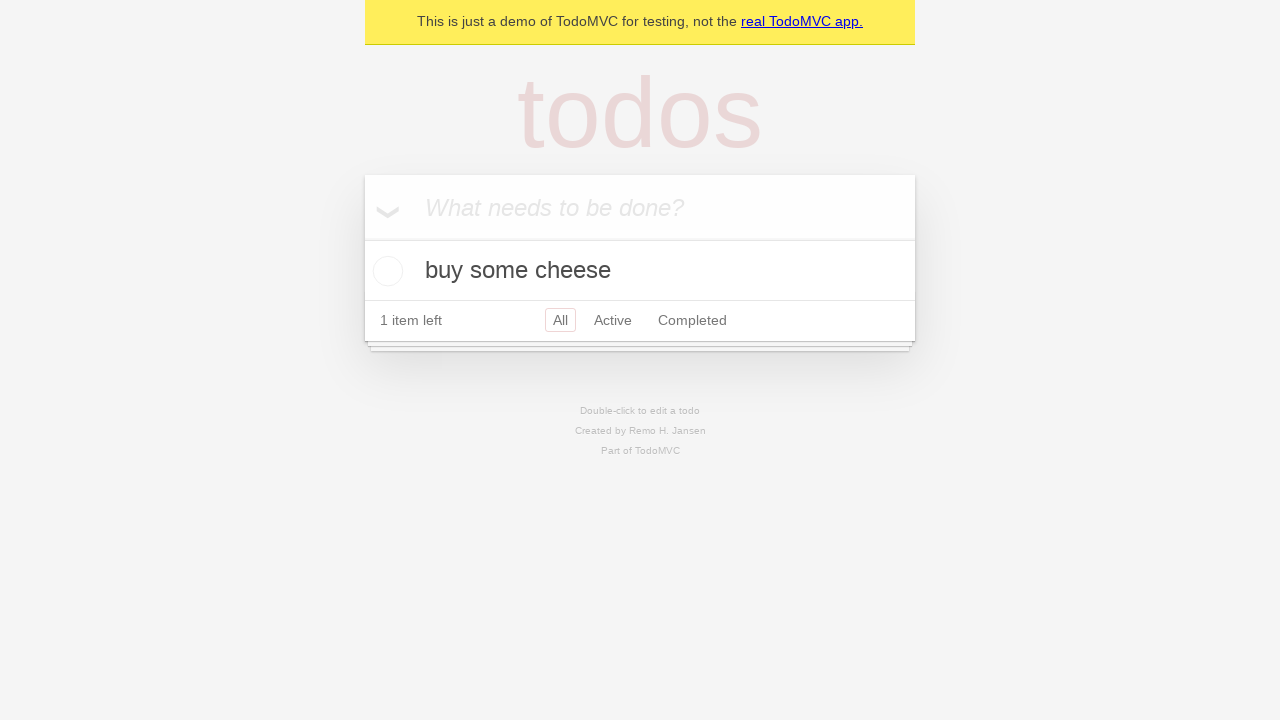

Filled input field with second todo item 'feed the cat' on internal:attr=[placeholder="What needs to be done?"i]
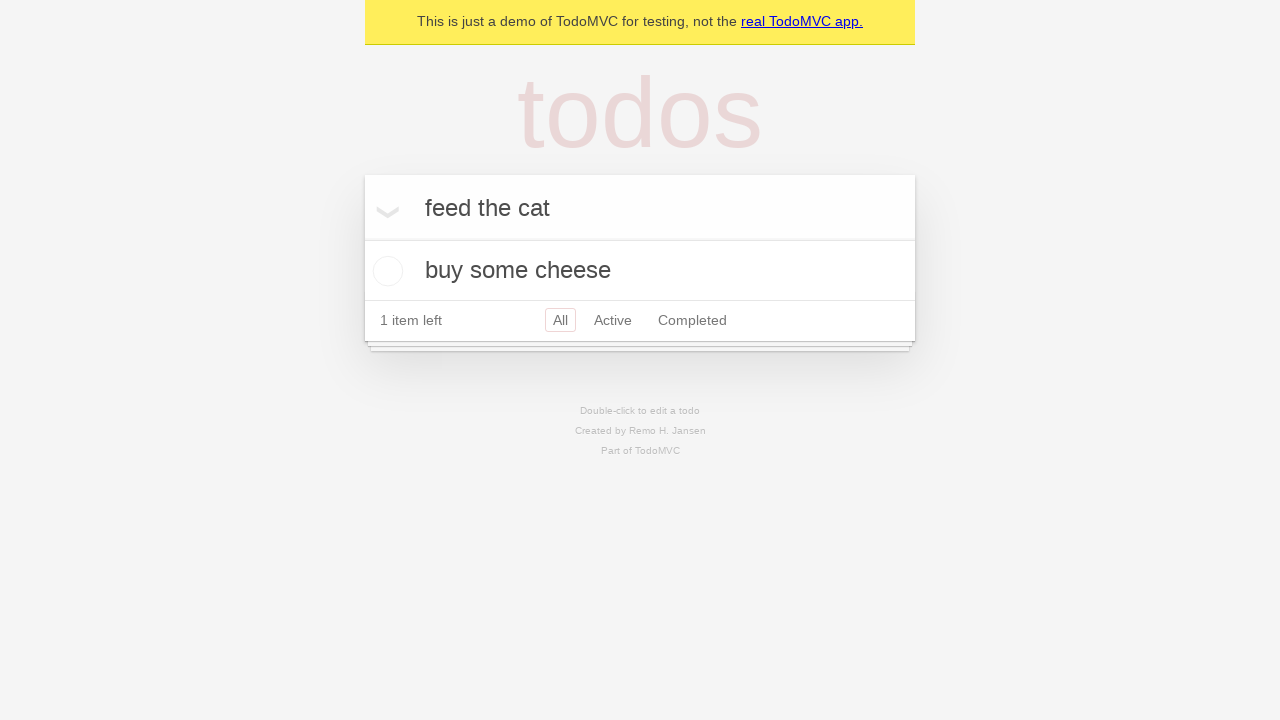

Pressed Enter to add second todo item on internal:attr=[placeholder="What needs to be done?"i]
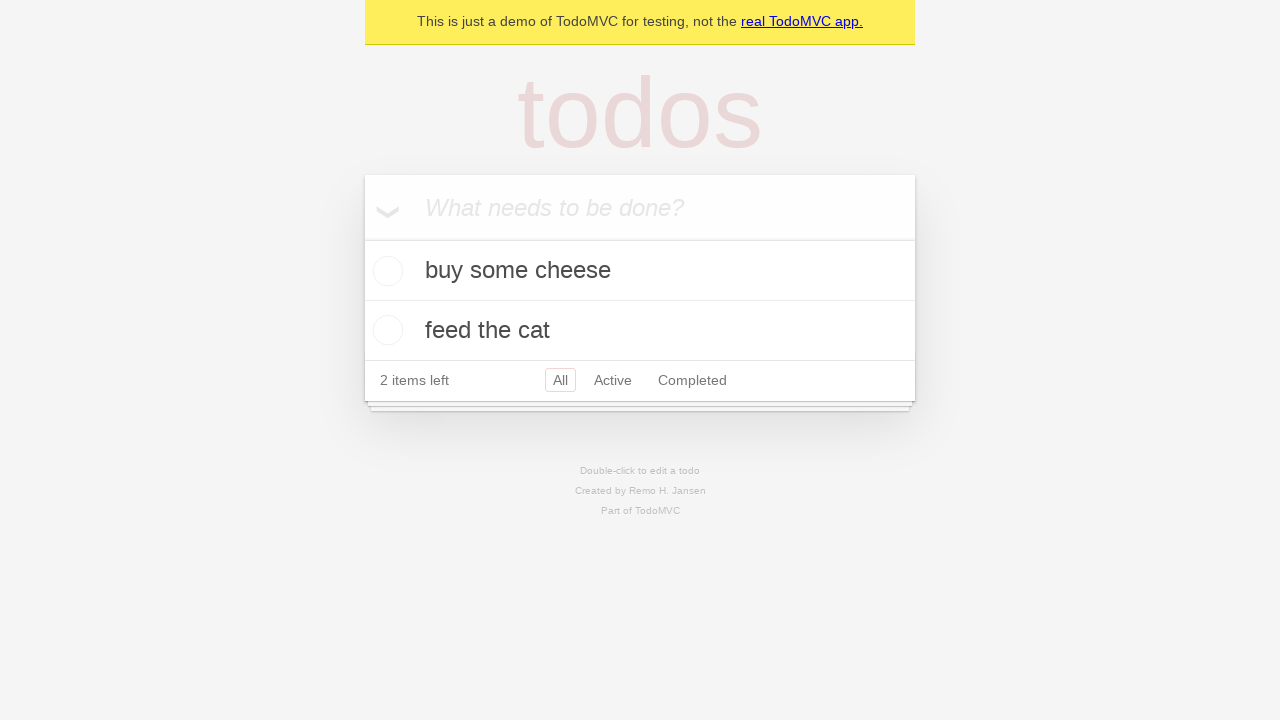

Waited for todo items to appear in the list
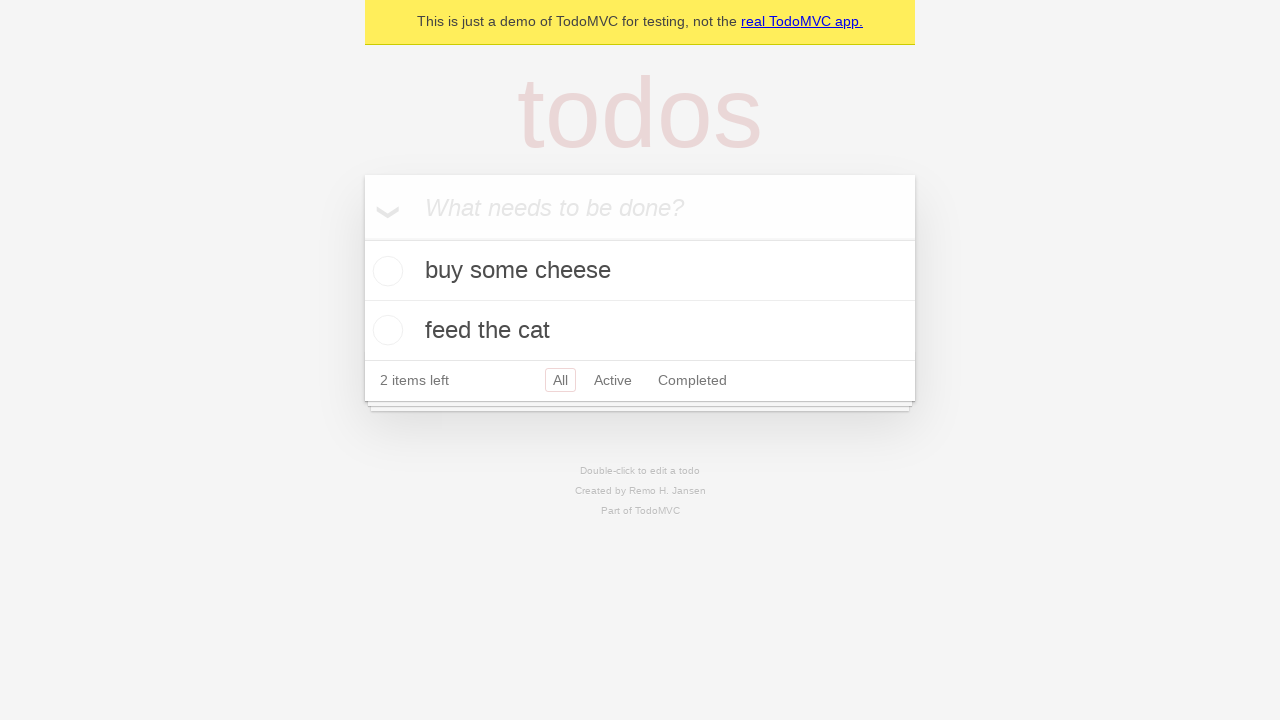

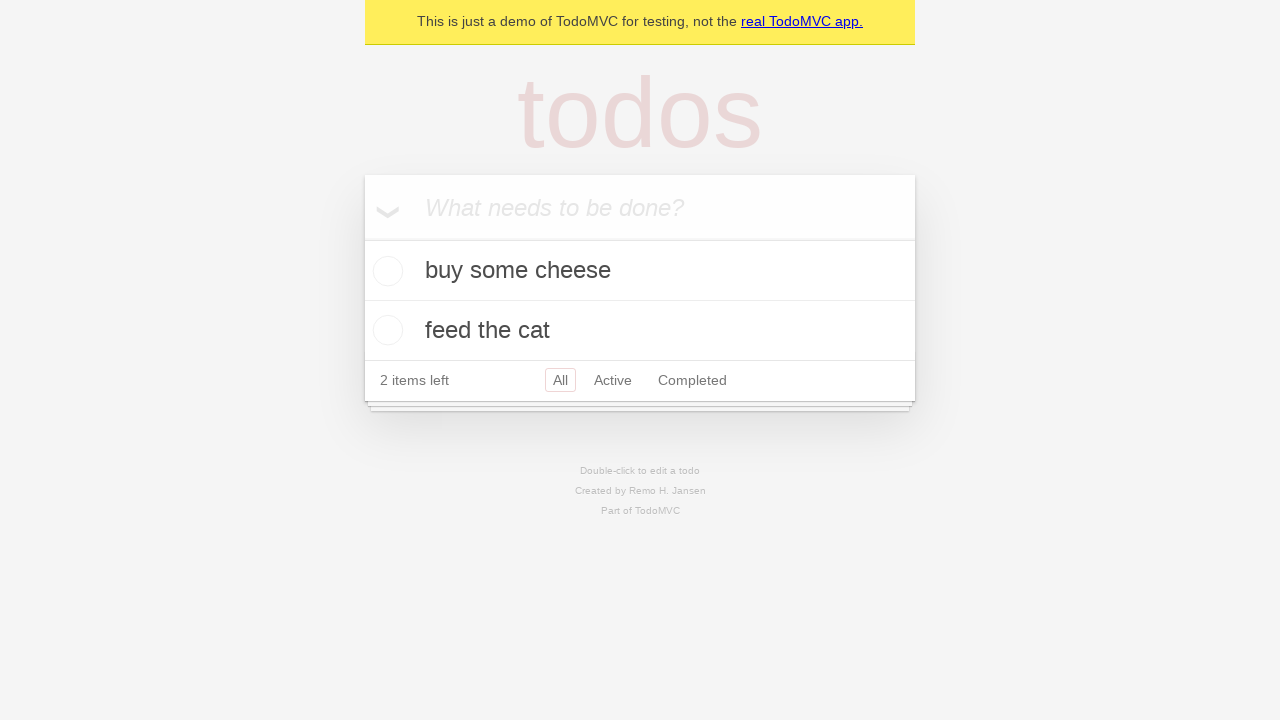